Clicks the second checkbox and verifies it becomes unchecked

Starting URL: https://the-internet.herokuapp.com/checkboxes

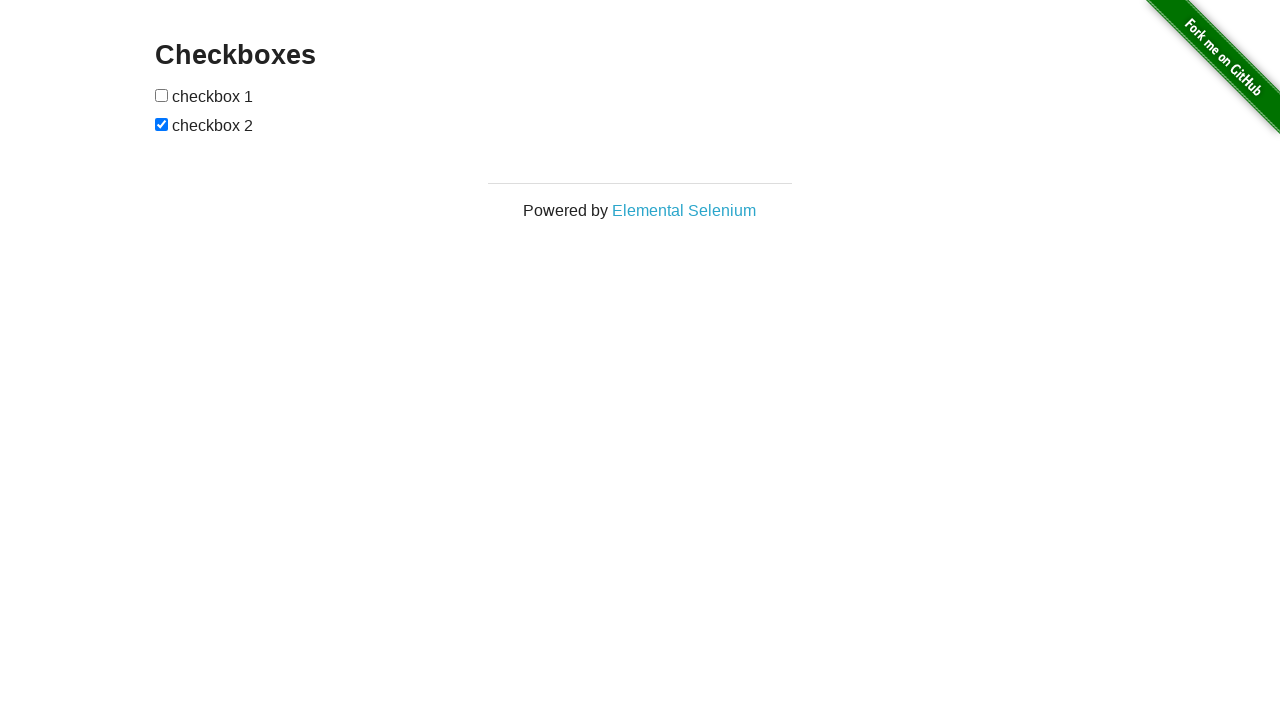

Navigated to checkboxes test page
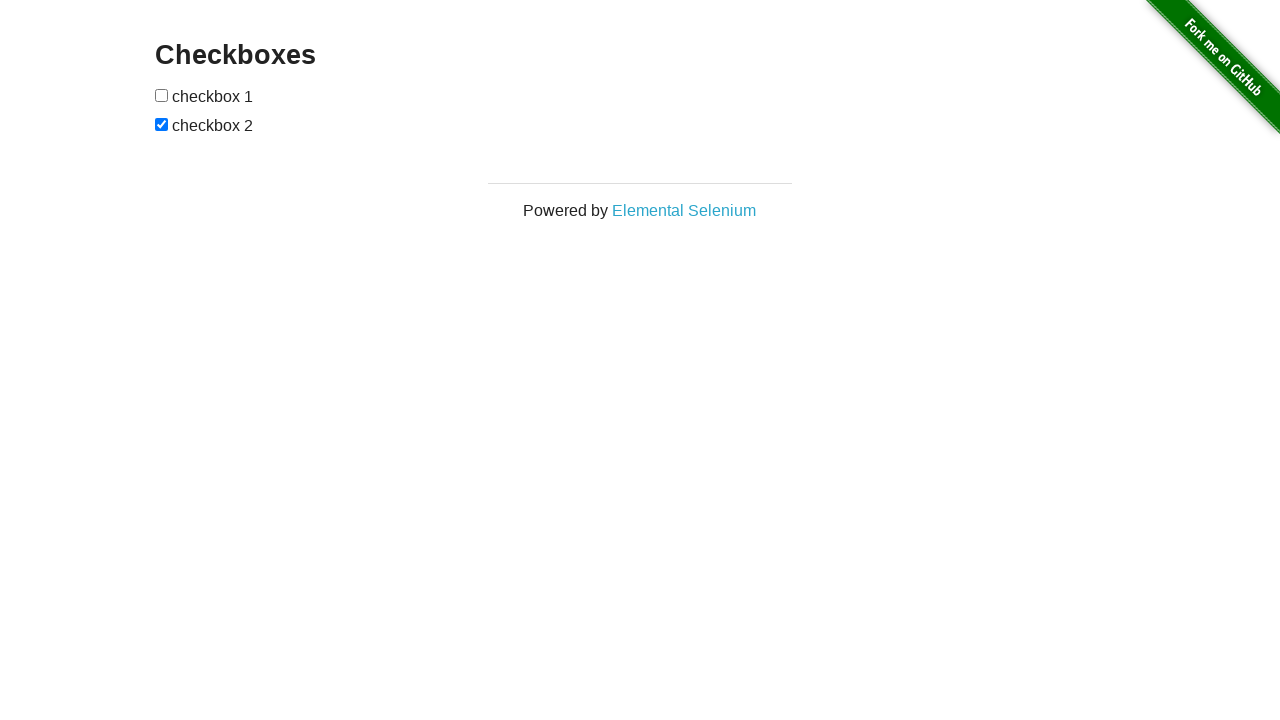

Located the second checkbox
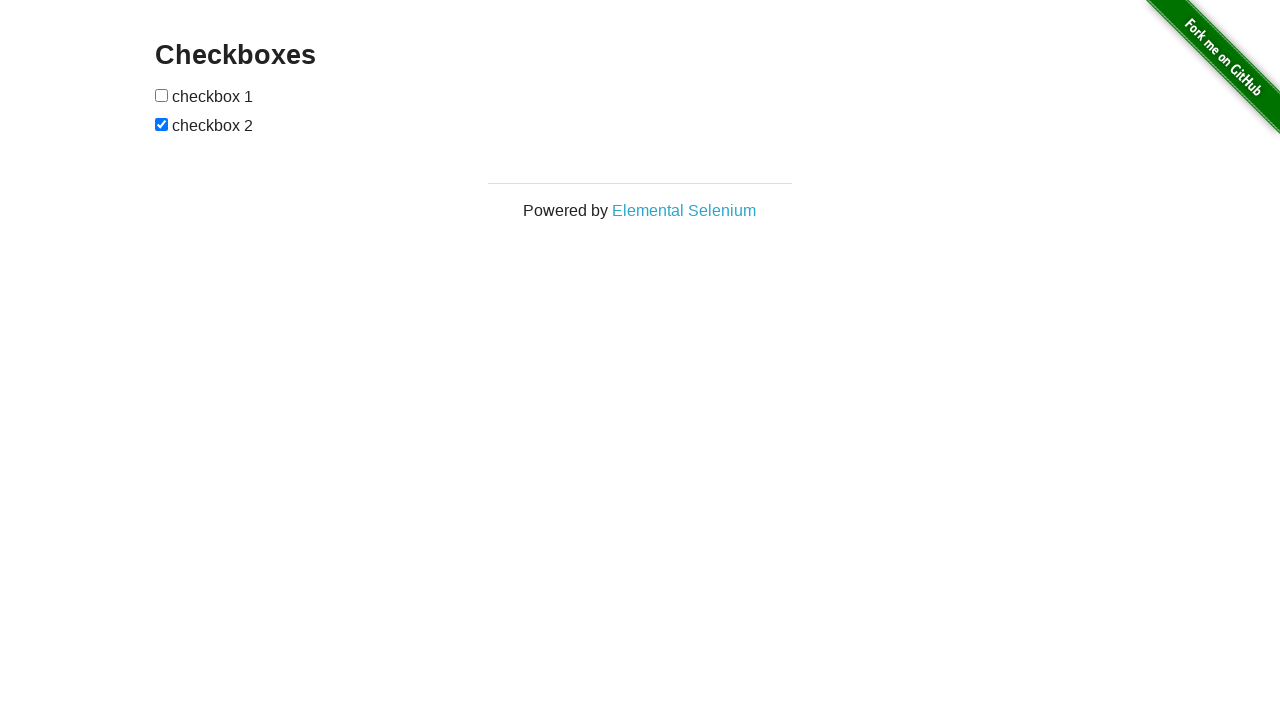

Clicked the second checkbox at (162, 124) on xpath=//input[2]
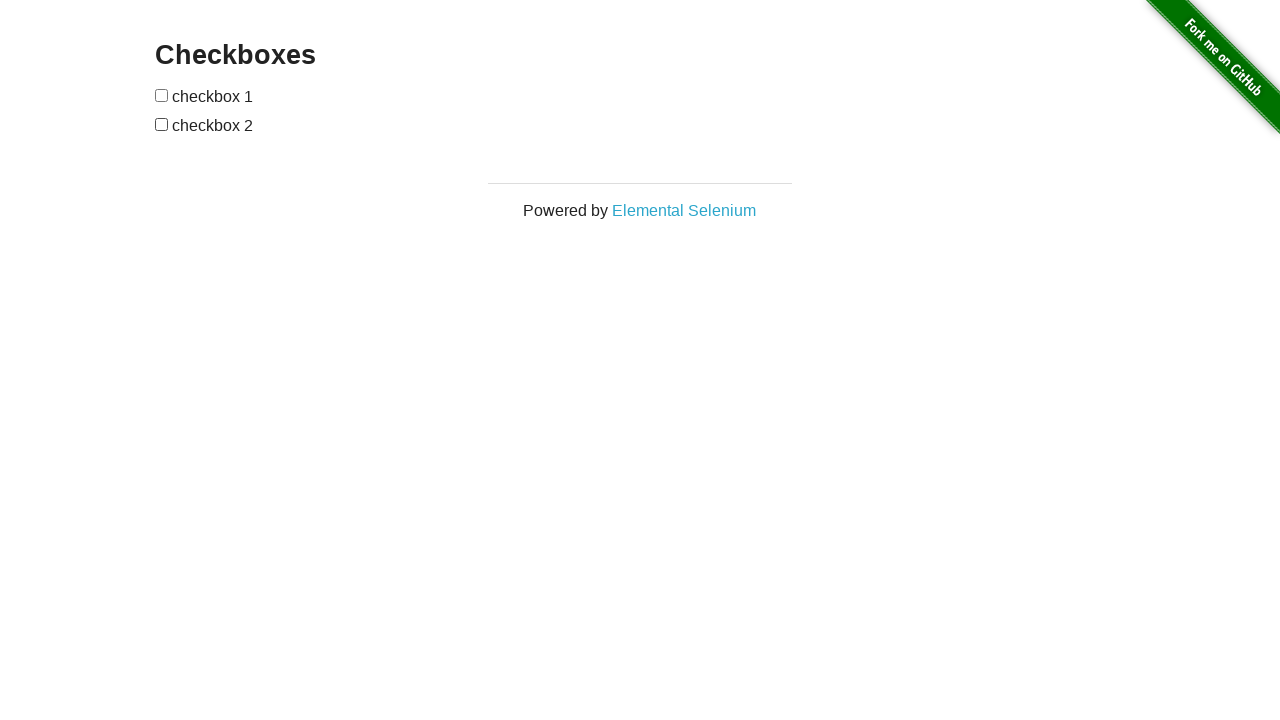

Verified that the second checkbox is unchecked
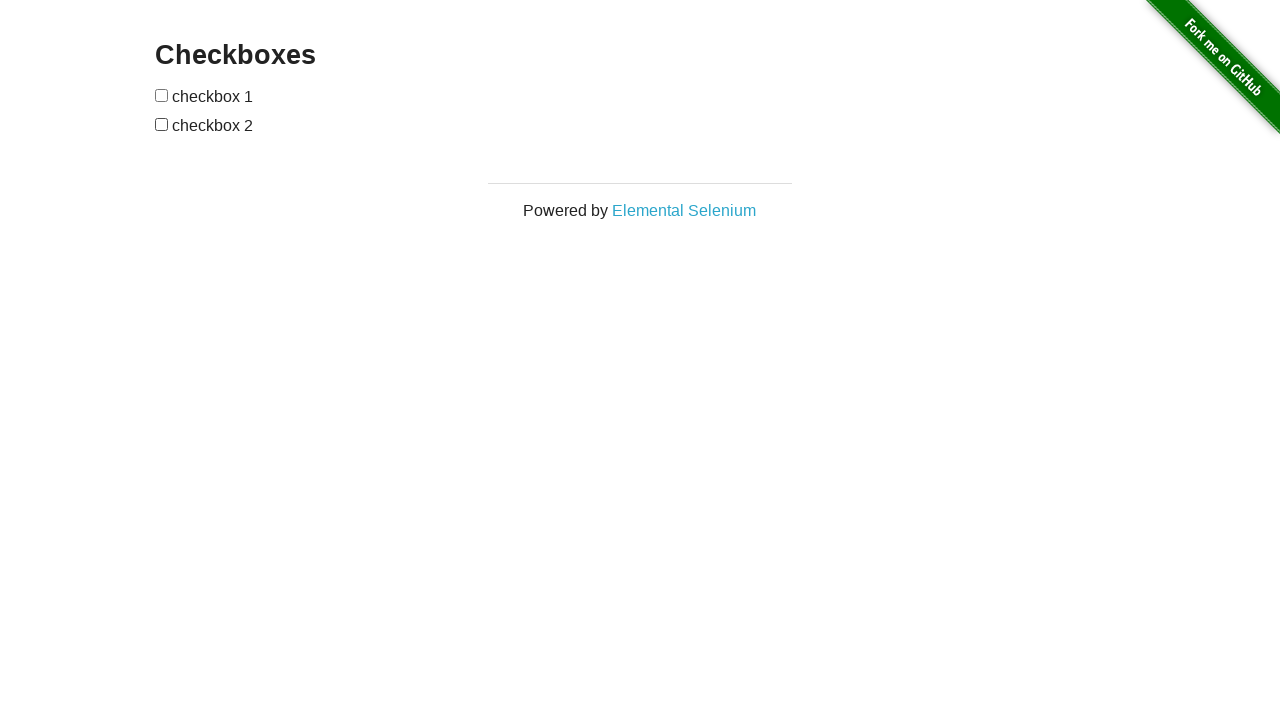

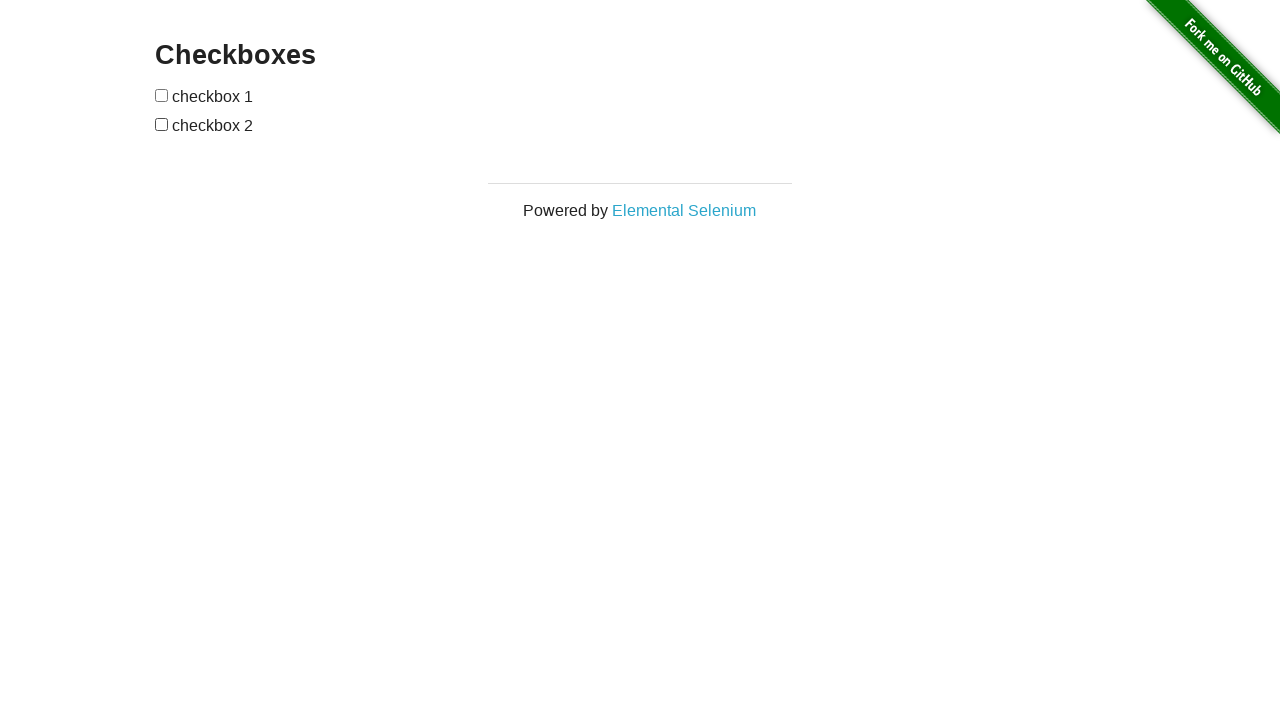